Tests cursor idle detection by moving the mouse and then waiting to see if idle state is triggered

Starting URL: https://wake.fail/

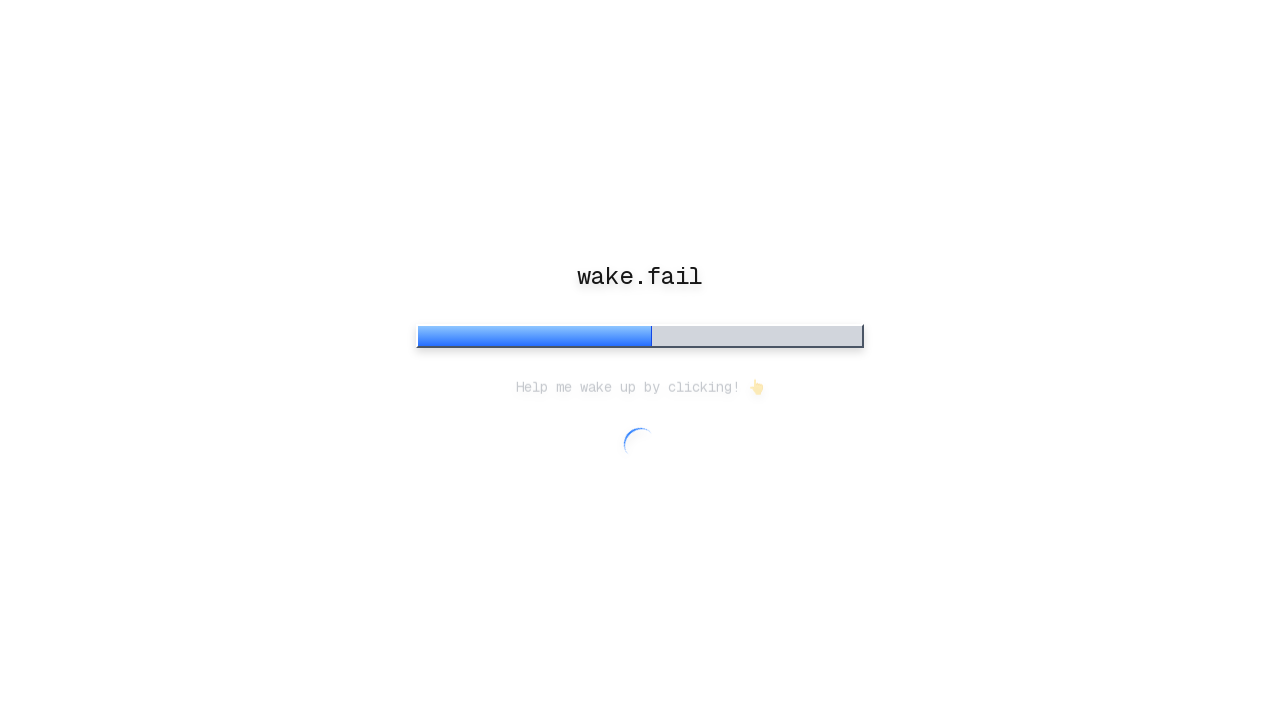

Waited for page to reach networkidle state
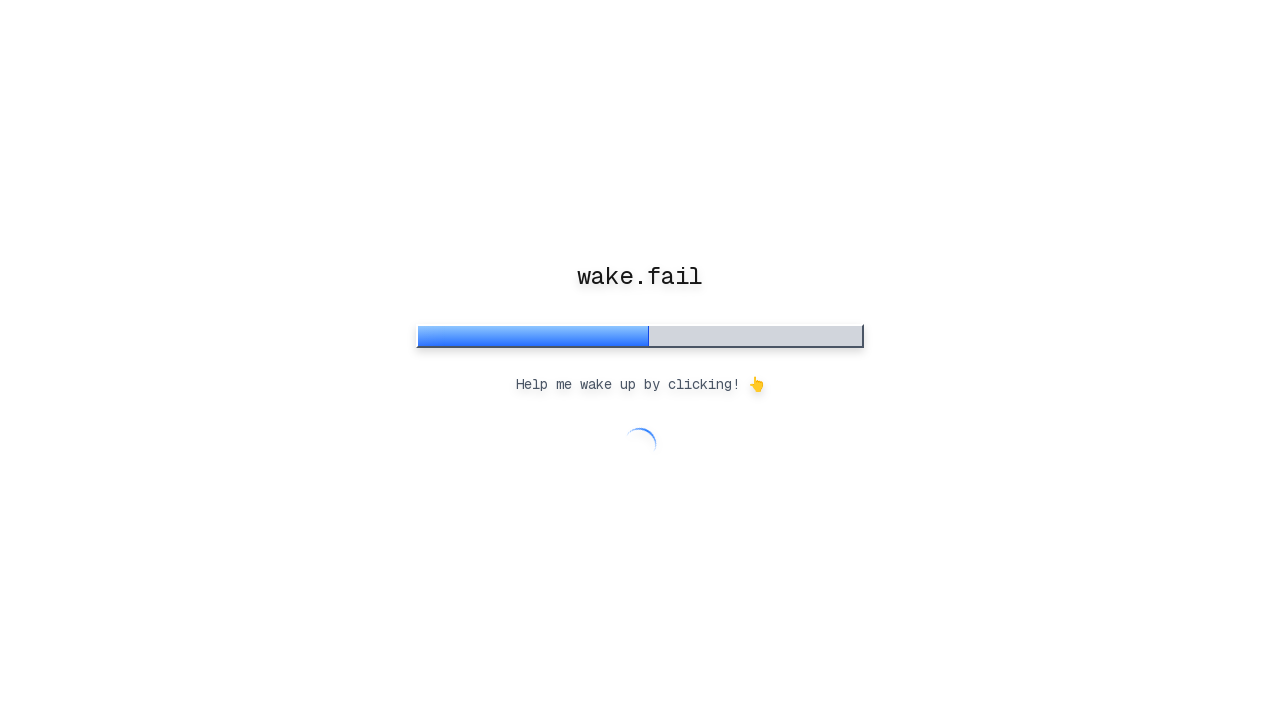

Waited 3 seconds for interactive features to initialize
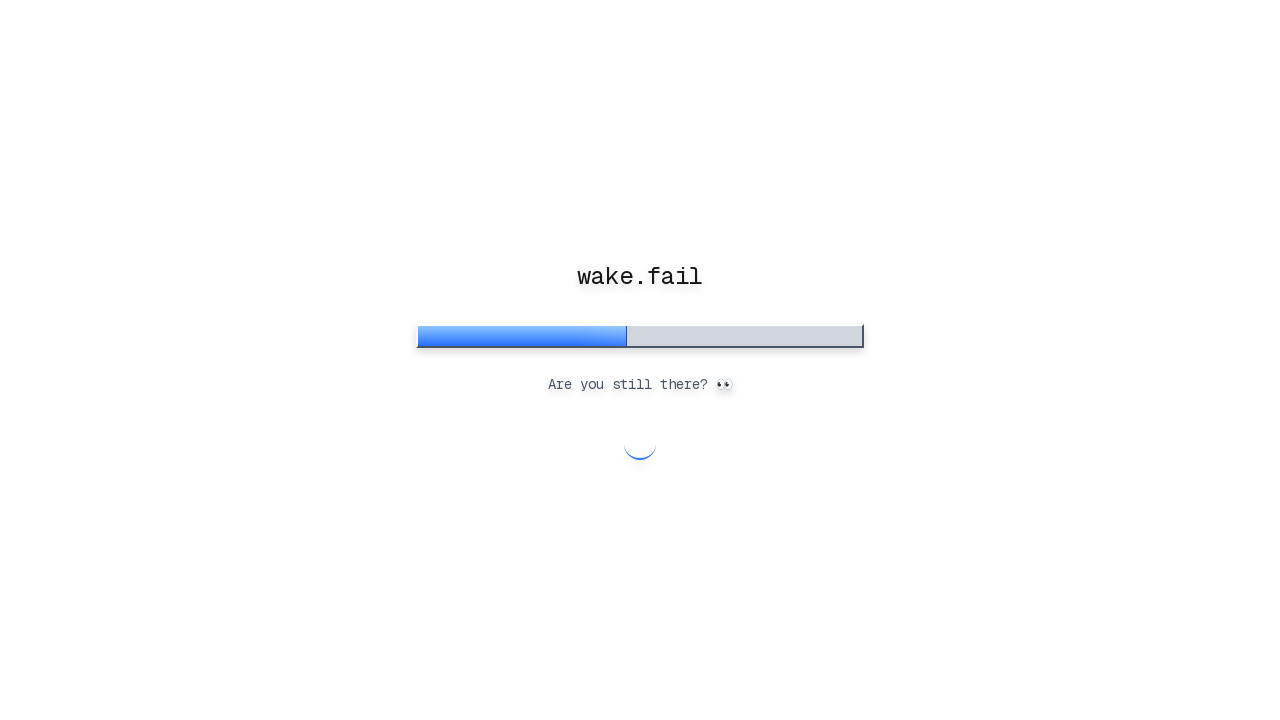

Moved mouse to position (100, 100) to prevent idle state at (100, 100)
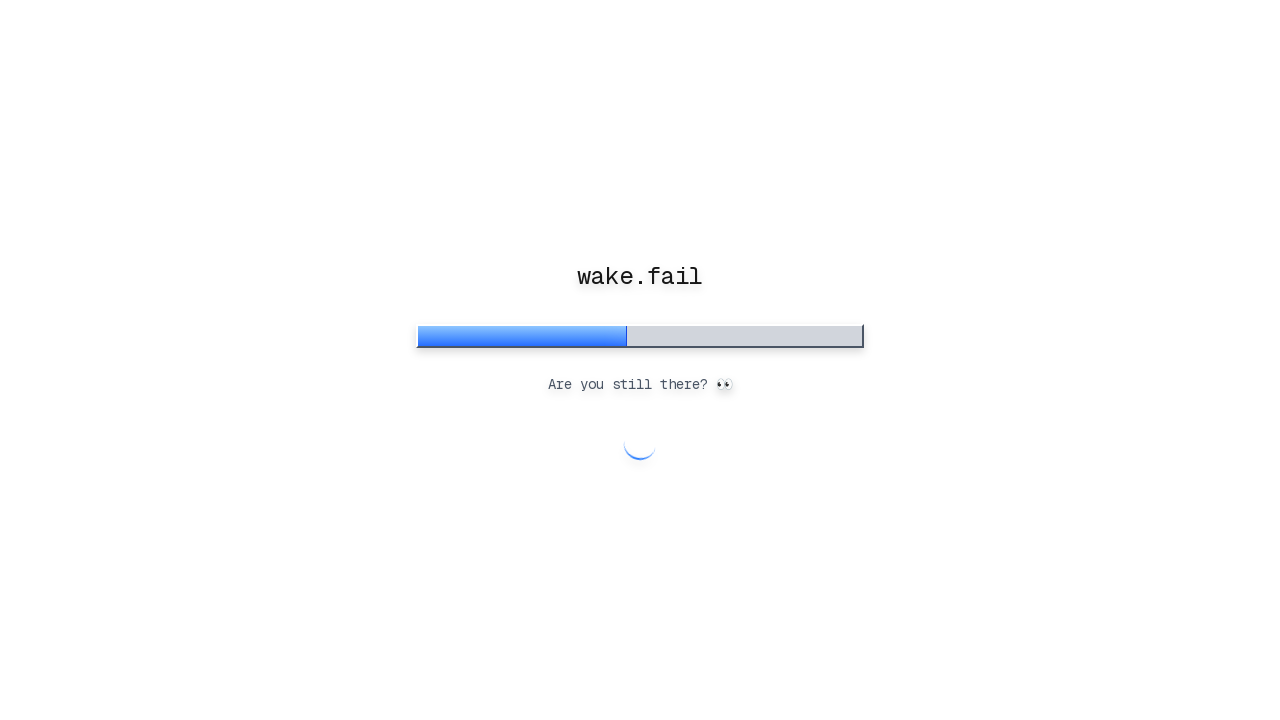

Waited 500ms after mouse movement
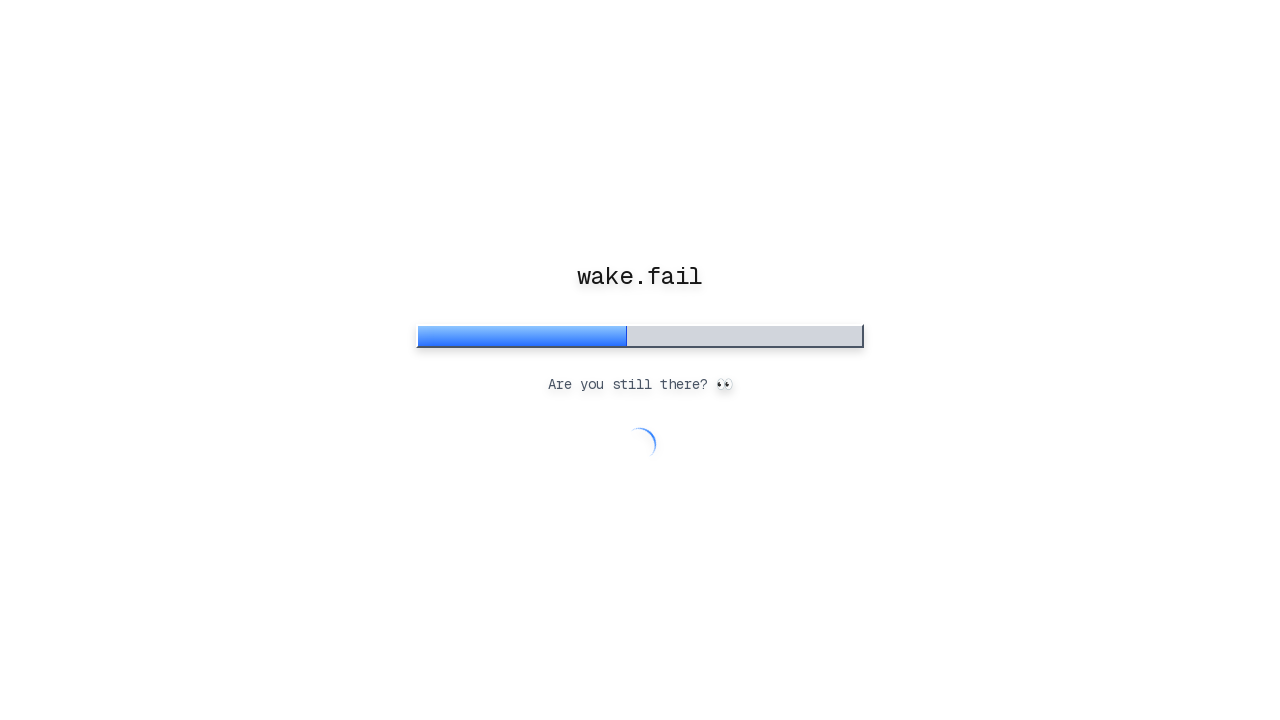

Waited 6 seconds for cursor idle detection to trigger
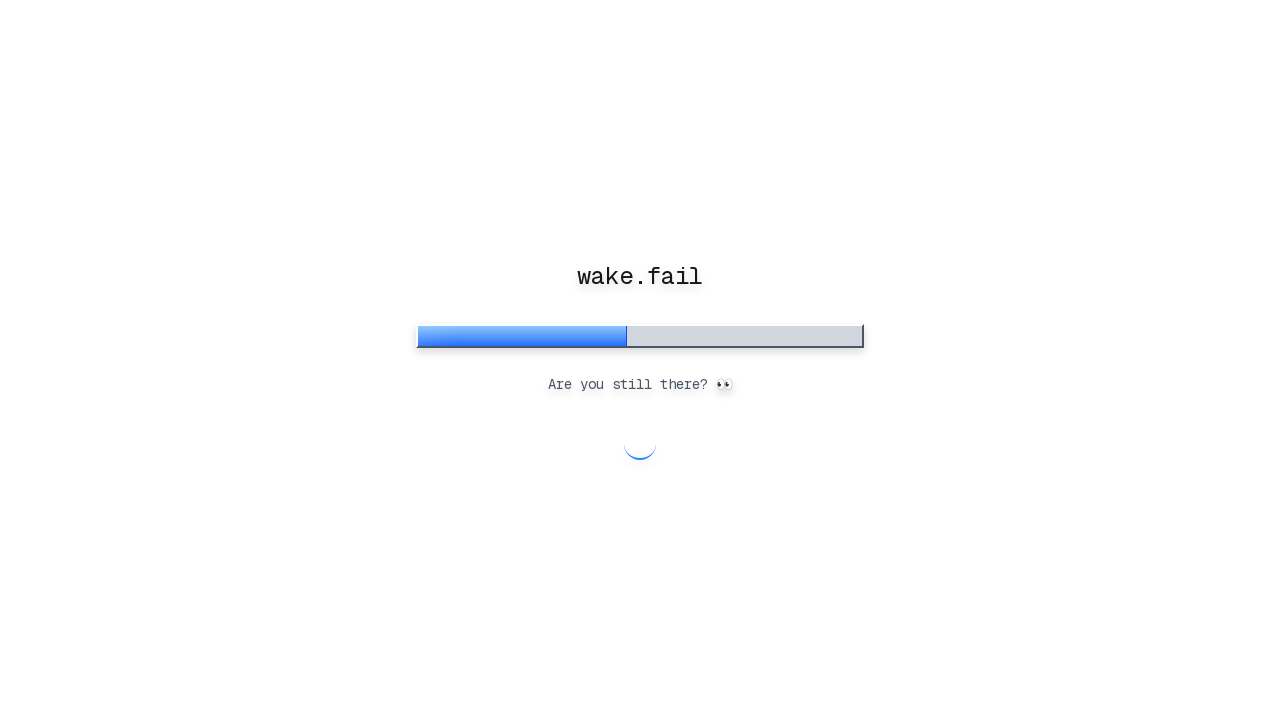

Located message display element
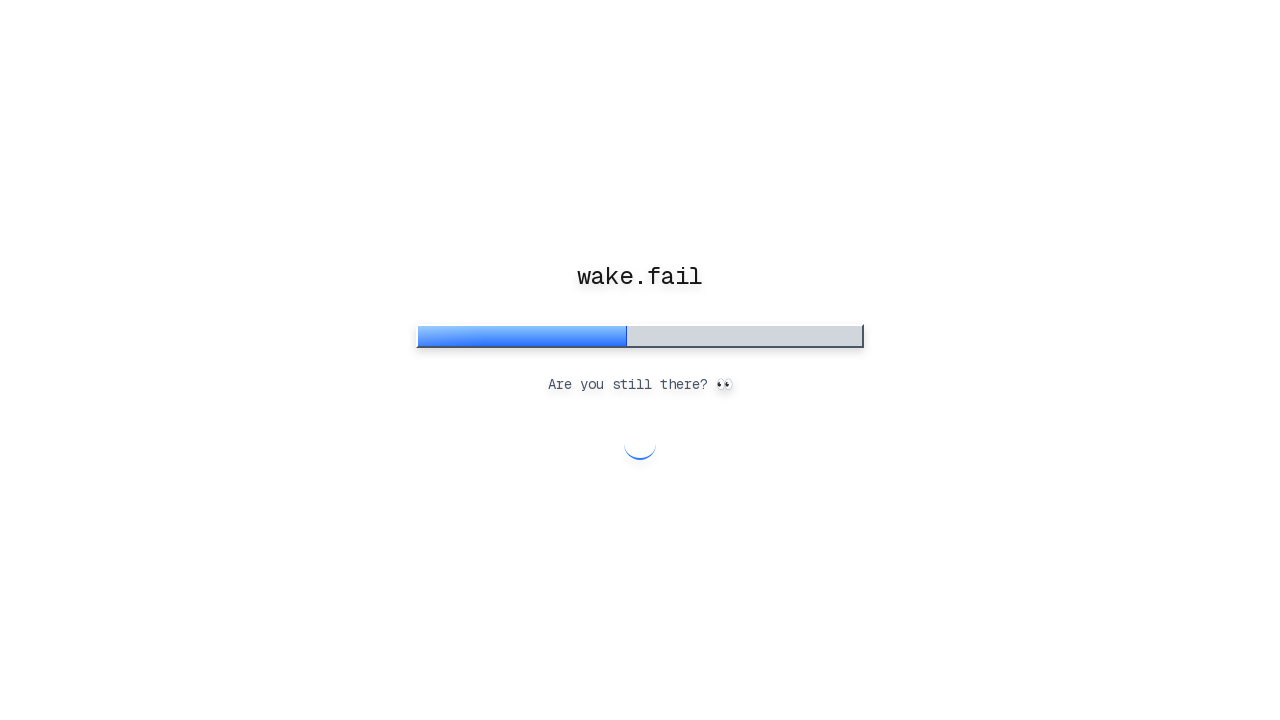

Verified message display is visible - idle detection confirmed
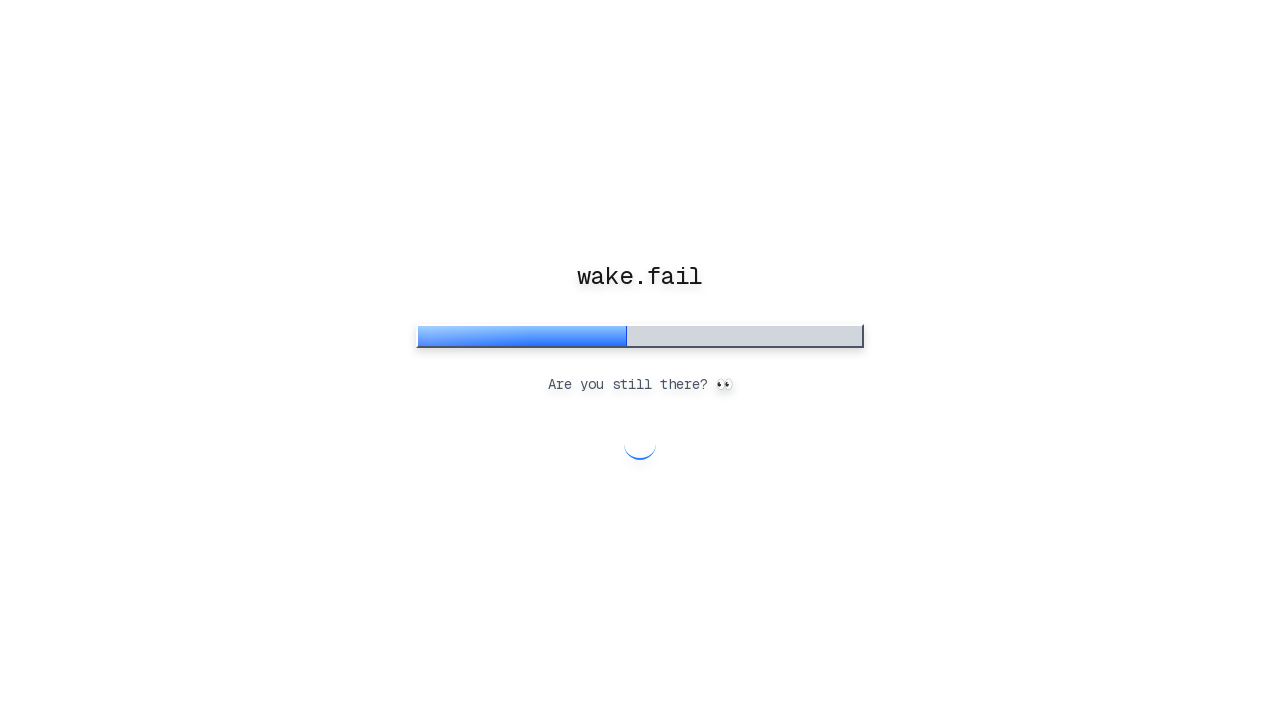

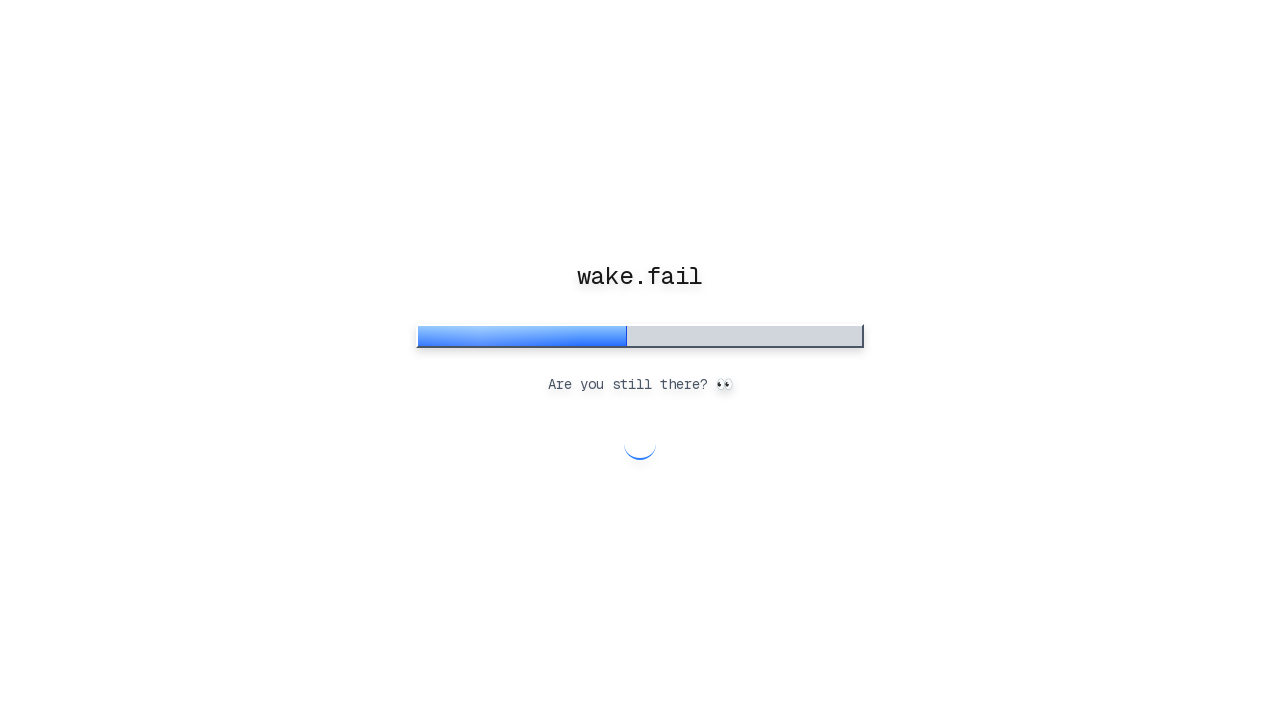